Tests the state dropdown on the DemoQA practice form by clicking to open it and selecting a state option from the custom dropdown menu.

Starting URL: https://demoqa.com/automation-practice-form/

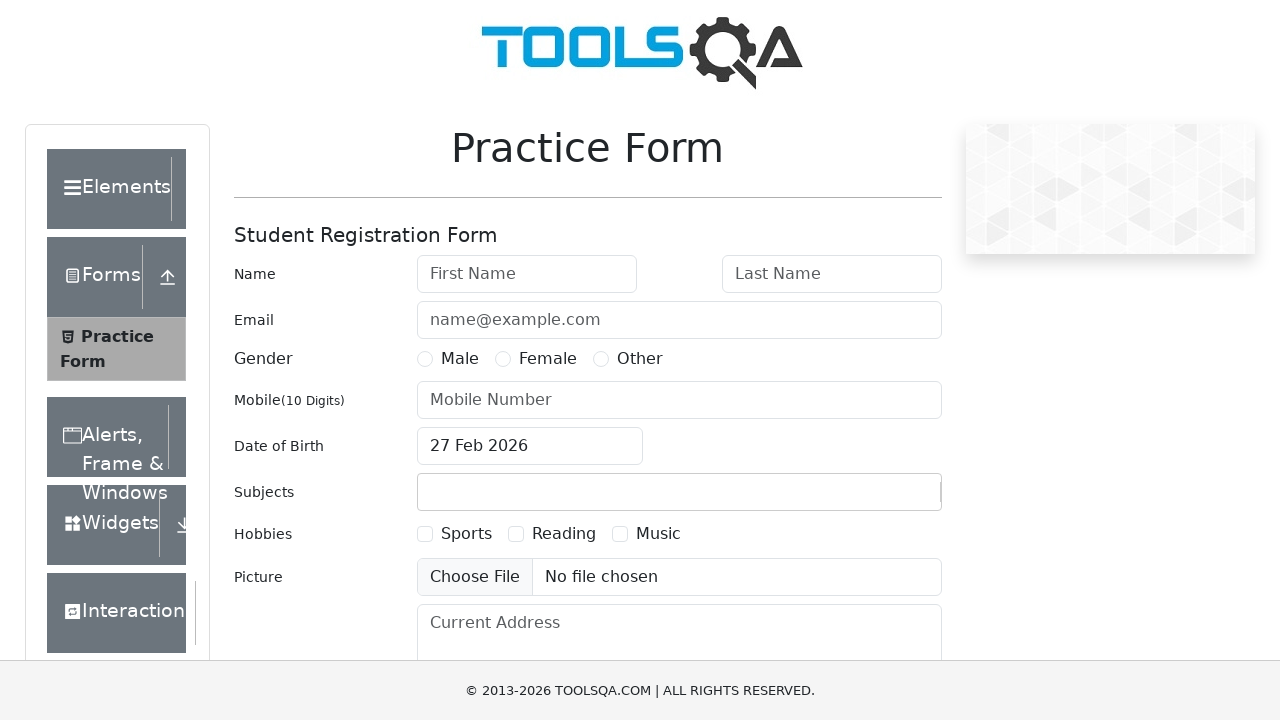

Waited for 'Select State' dropdown to be visible on the page
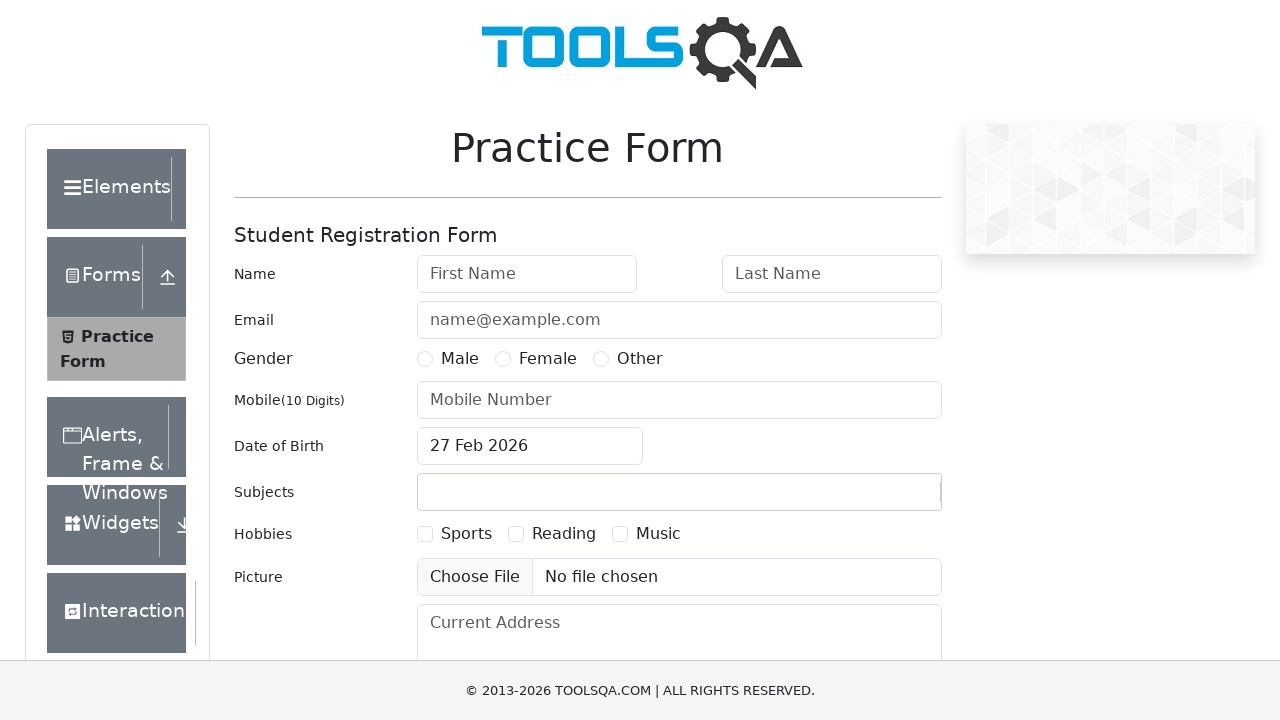

Scrolled state dropdown into view
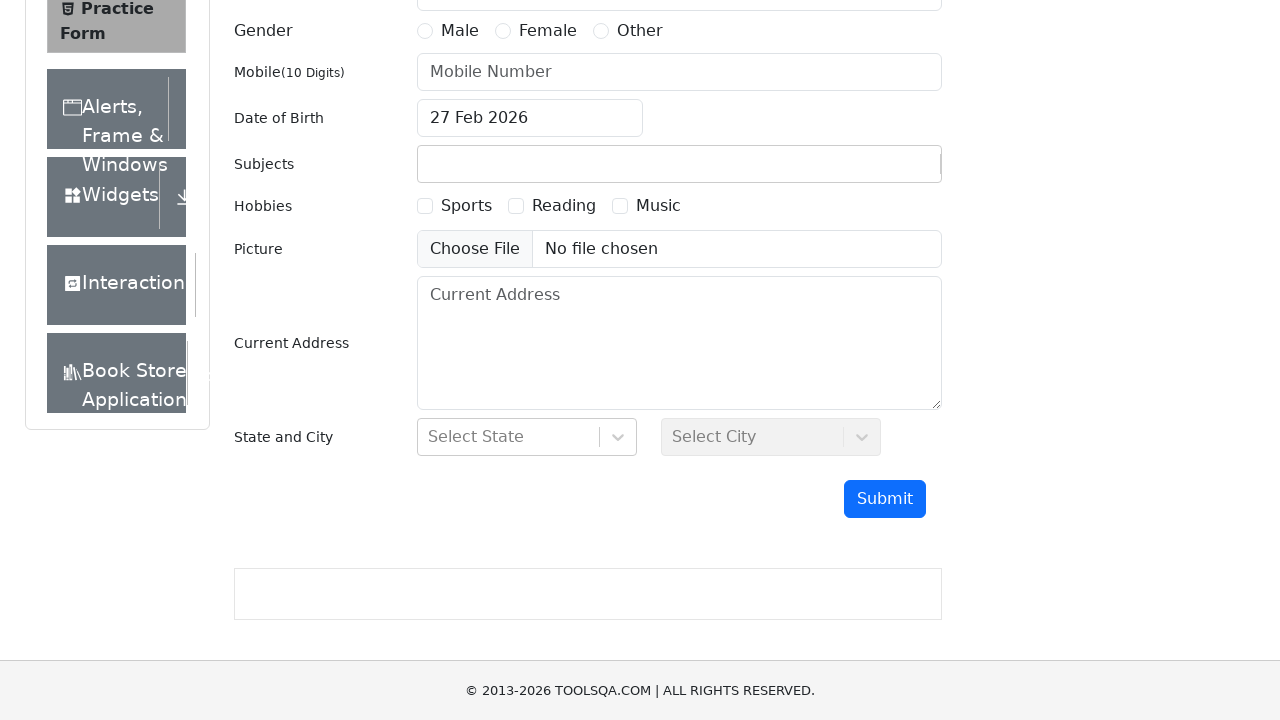

Clicked on the state dropdown to open it at (527, 437) on #state
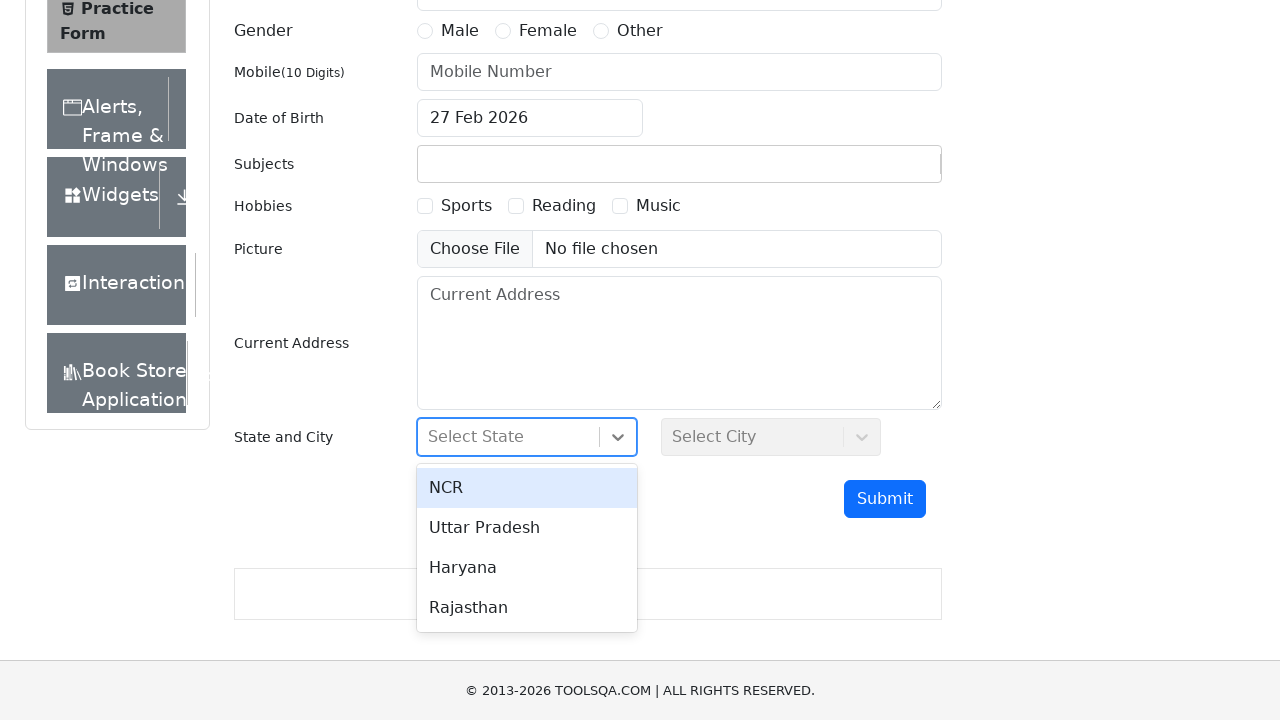

Waited for dropdown options to appear
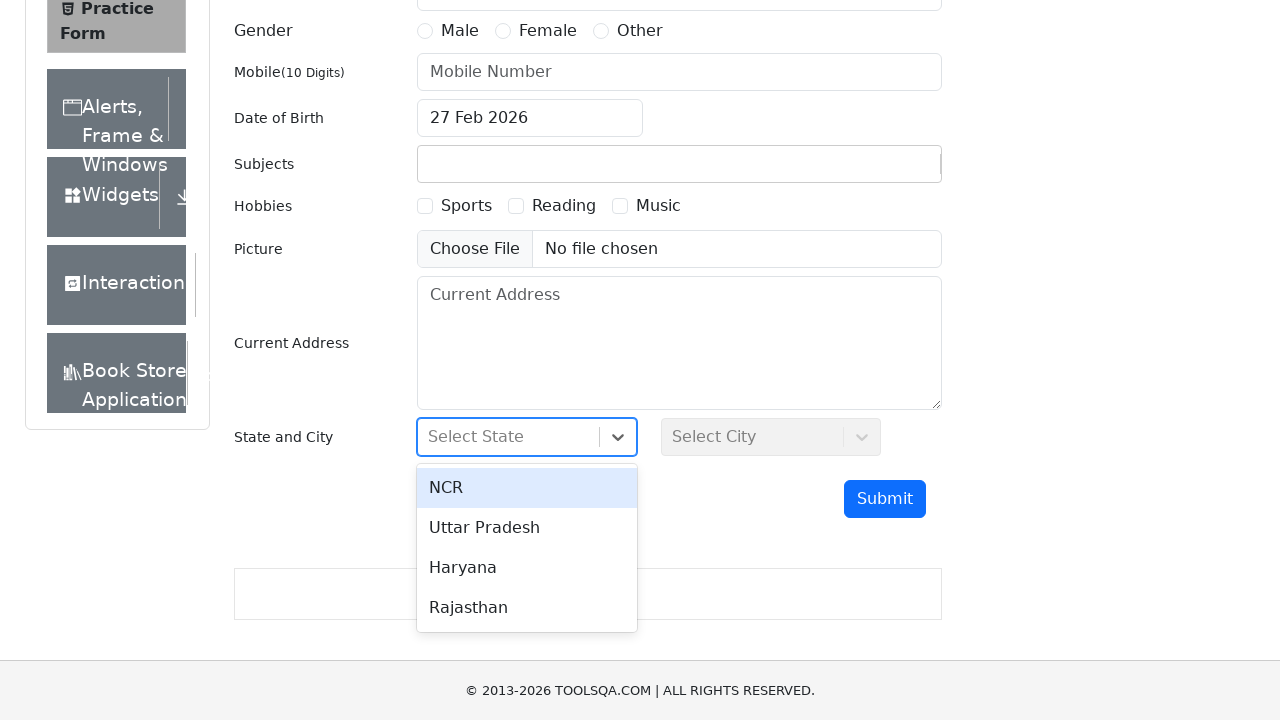

Selected NCR state option from the dropdown at (527, 488) on #react-select-3-option-0
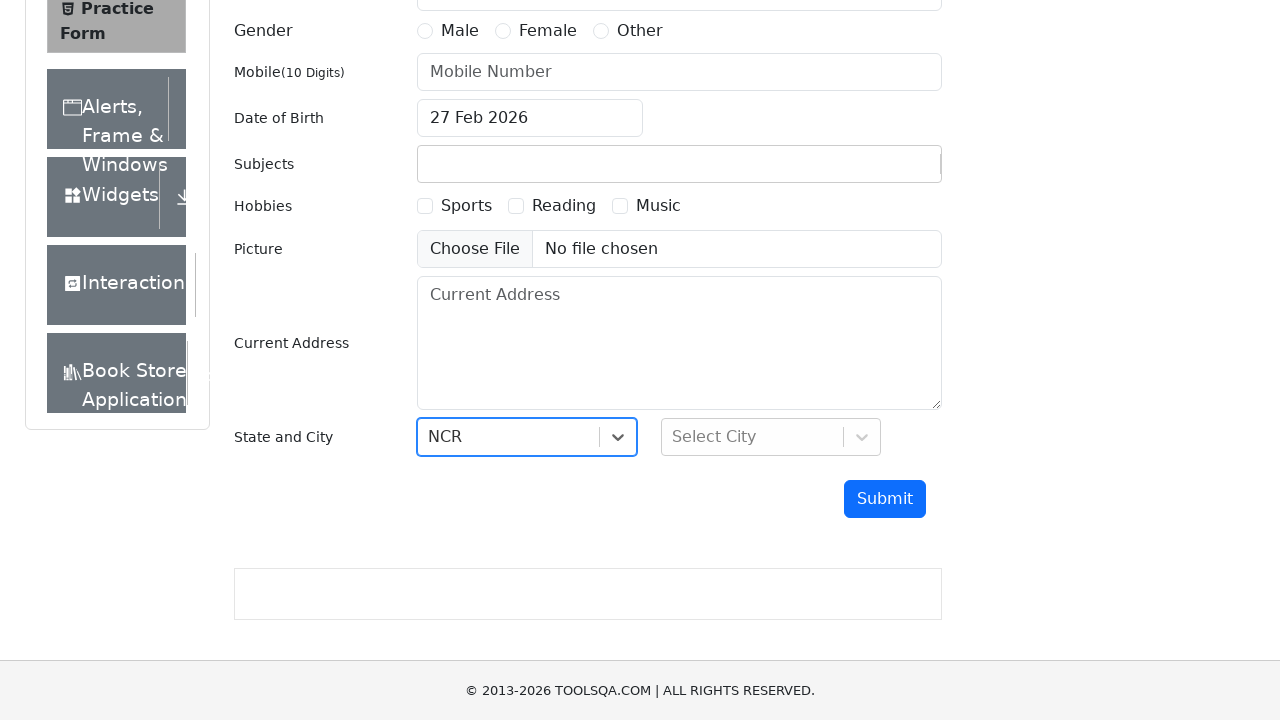

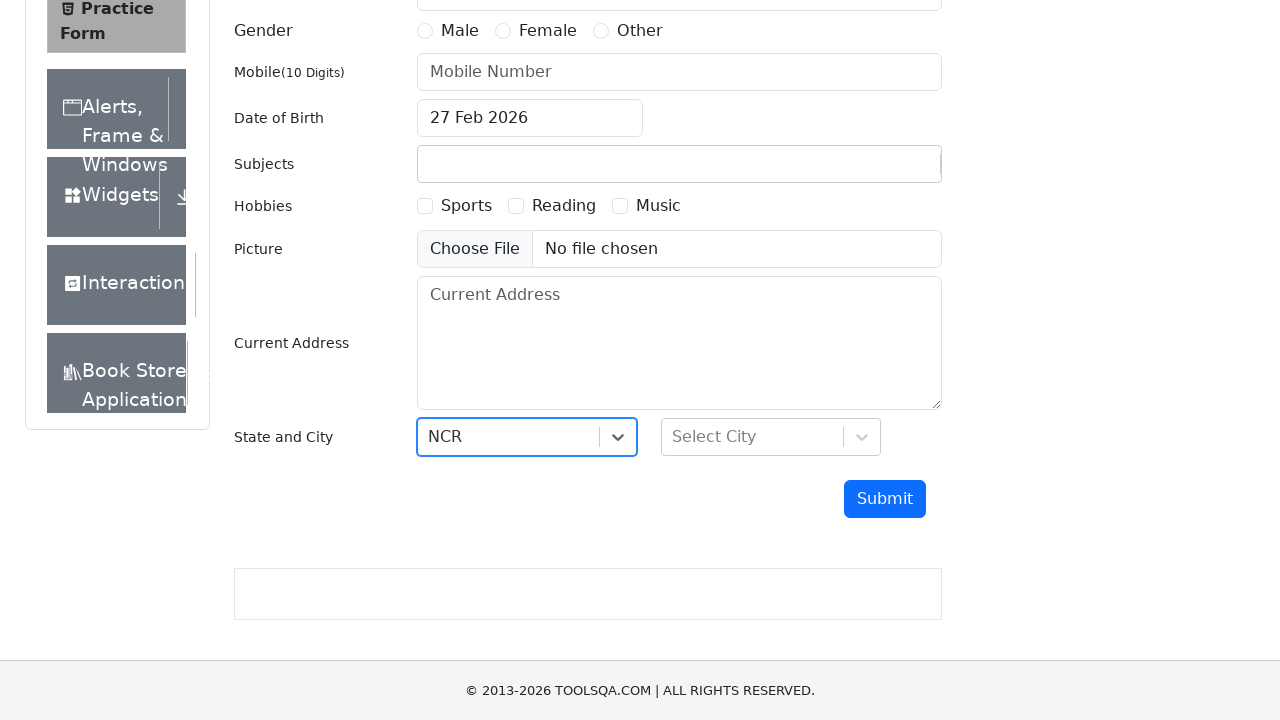